Navigates to a Japanese used car search website and clicks the manufacturer/vehicle type selection button to open the maker menu

Starting URL: https://www.carsensor.net/usedcar/search.php?SKIND=1

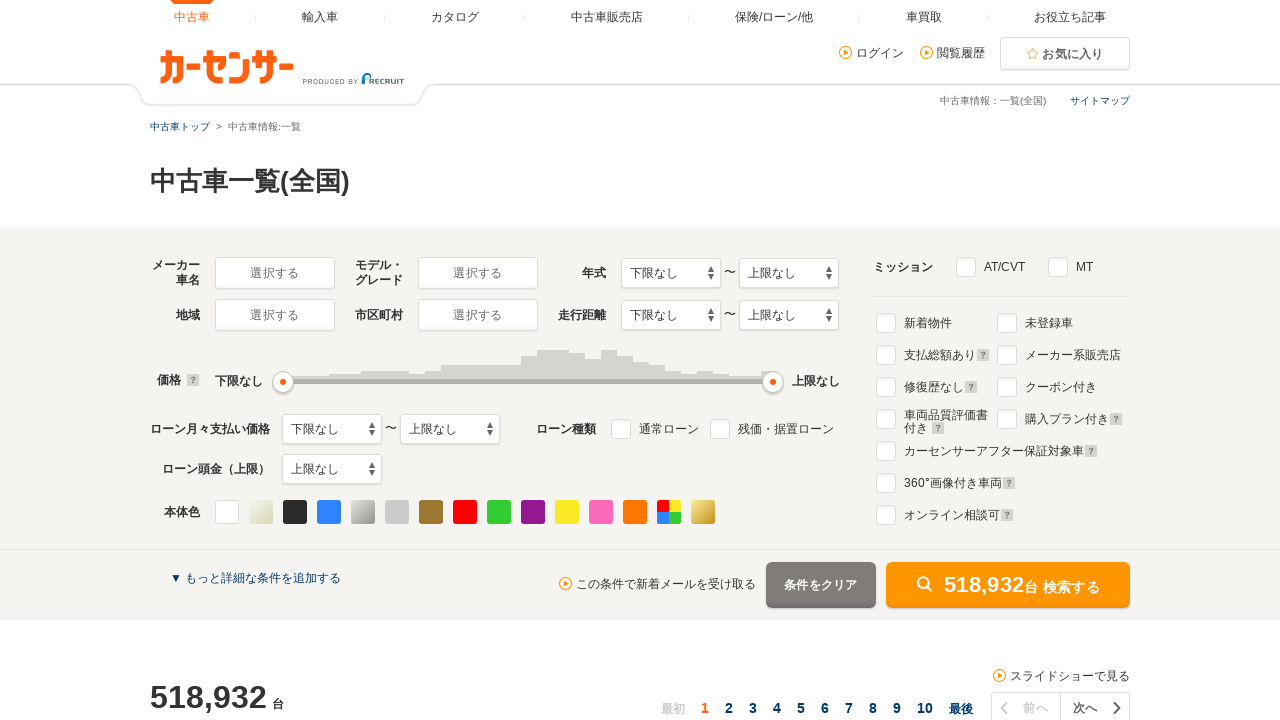

Waited for manufacturer/vehicle type selection button to load
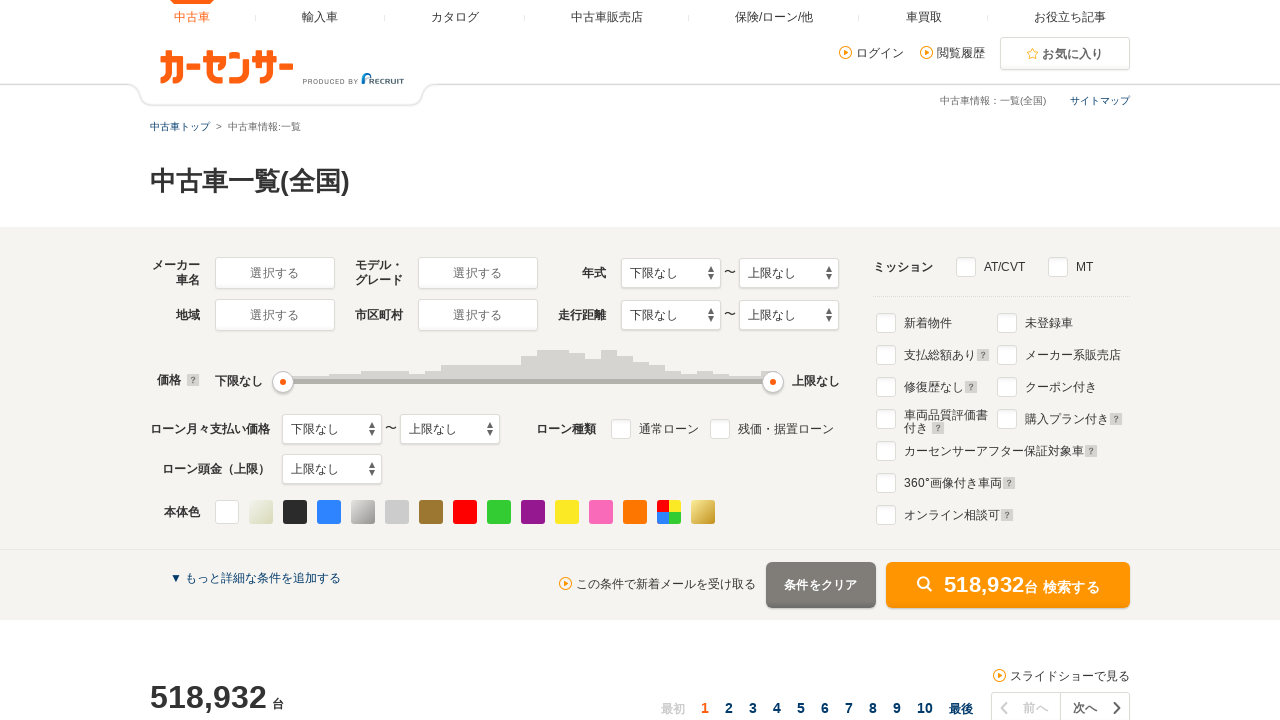

Clicked the manufacturer/vehicle type selection button at (275, 273) on #shashuAnc
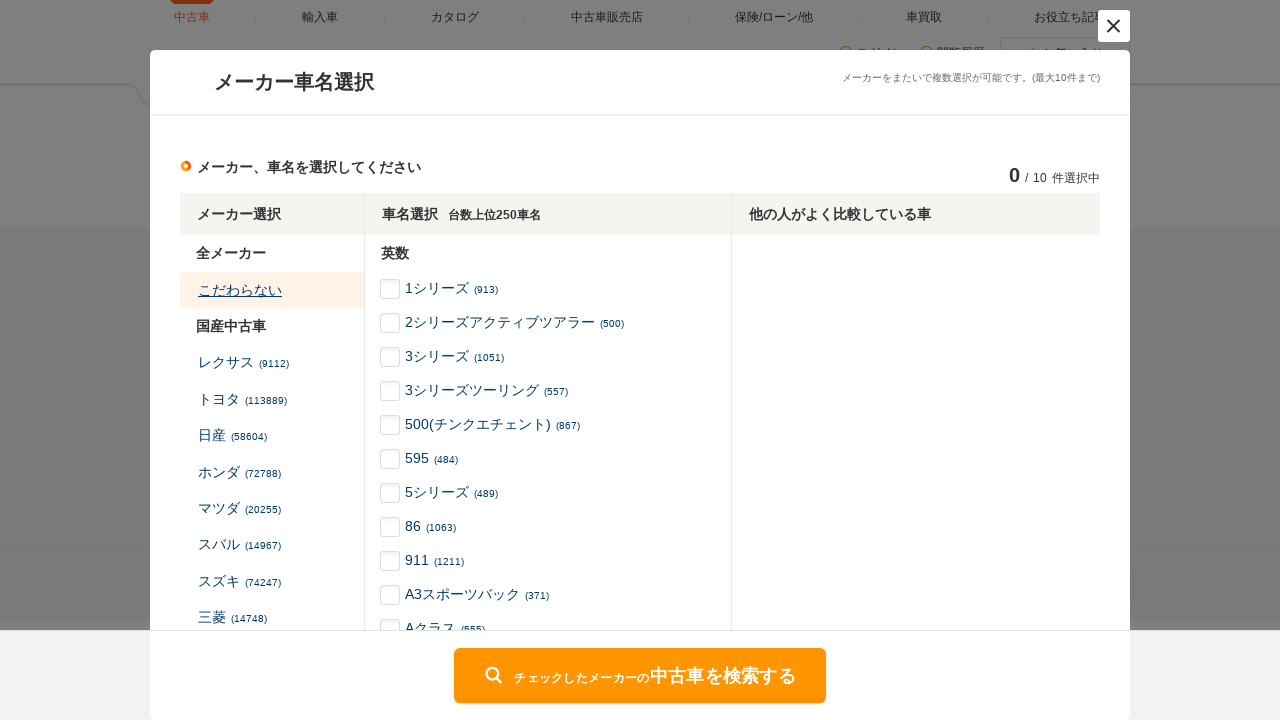

Maker menu appeared after clicking the selection button
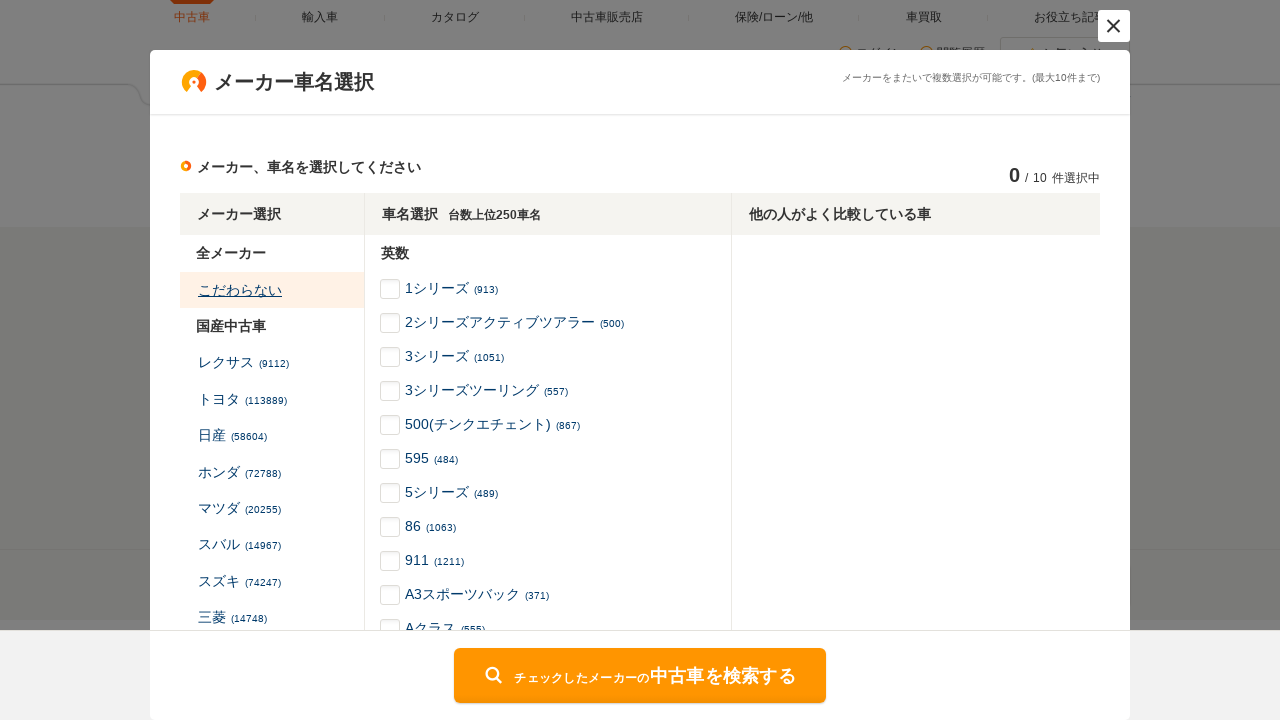

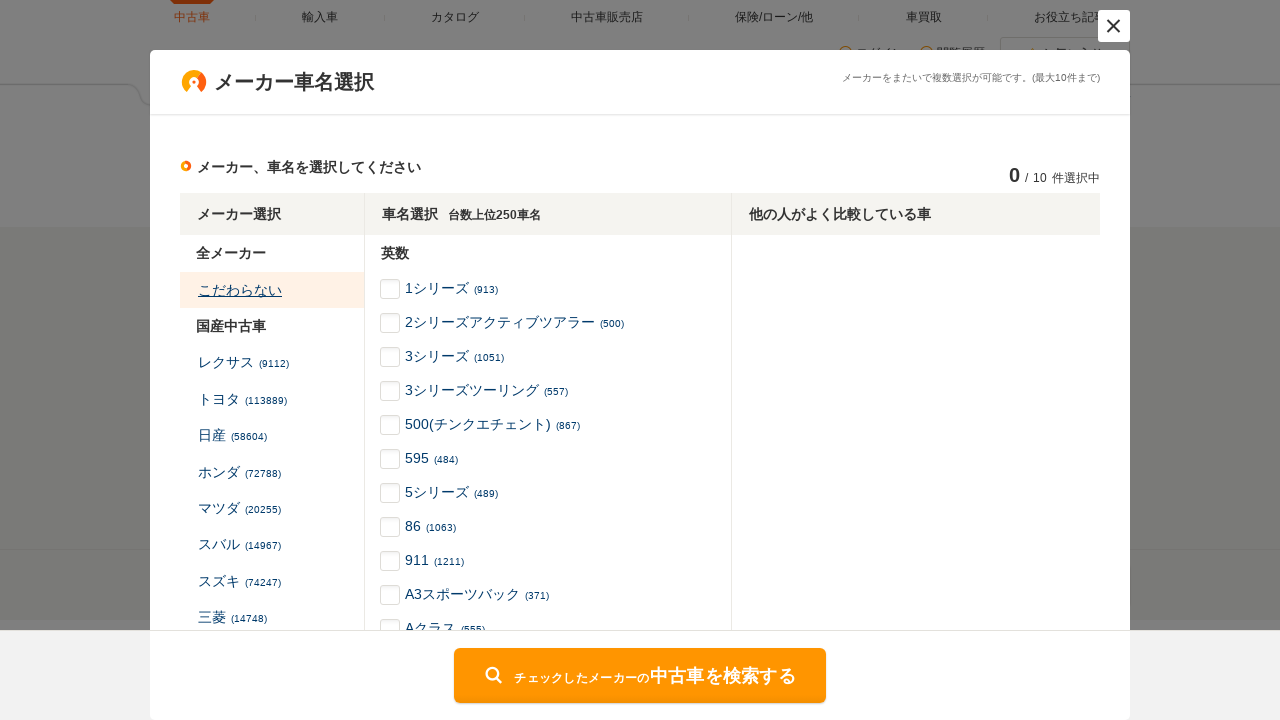